Tests frames, nested frames, and modal dialogs by switching between frames and interacting with modal dialog elements

Starting URL: https://www.tutorialspoint.com/selenium/practice/selenium_automation_practice.php

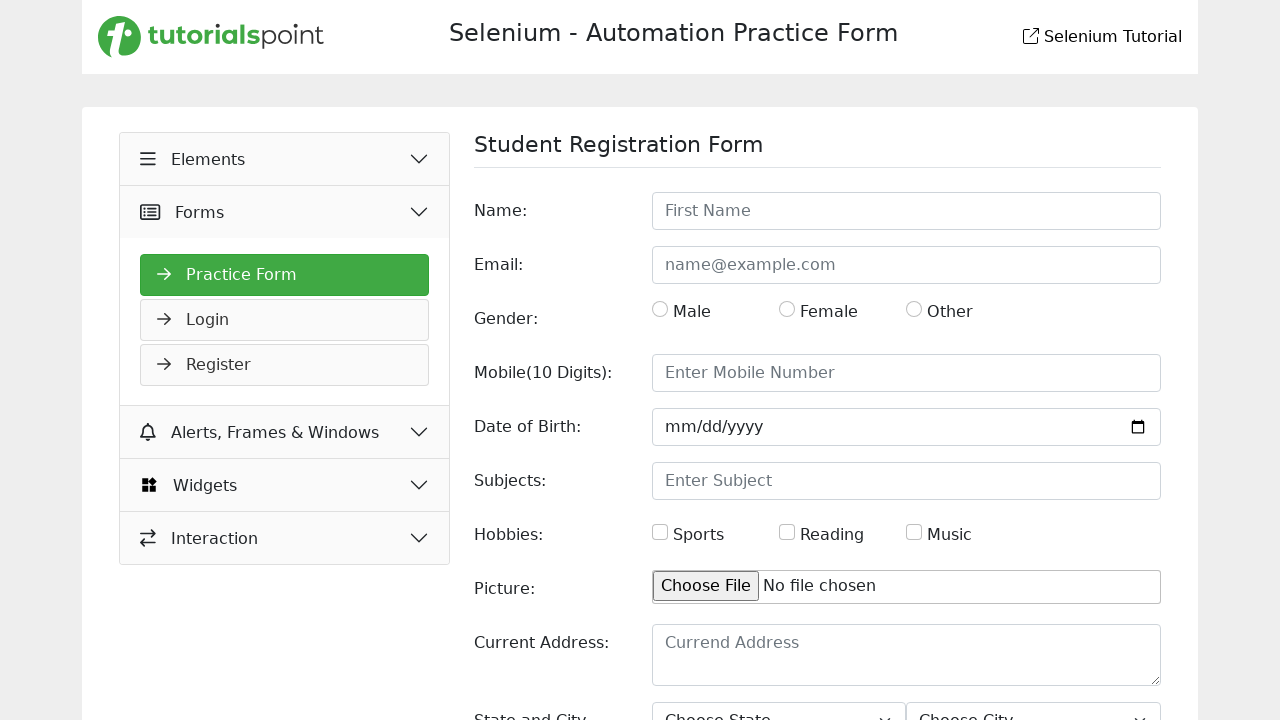

Clicked accordion button to expand section at (285, 432) on xpath=//button[@class='accordion-button collapsed' and @data-bs-target='#collaps
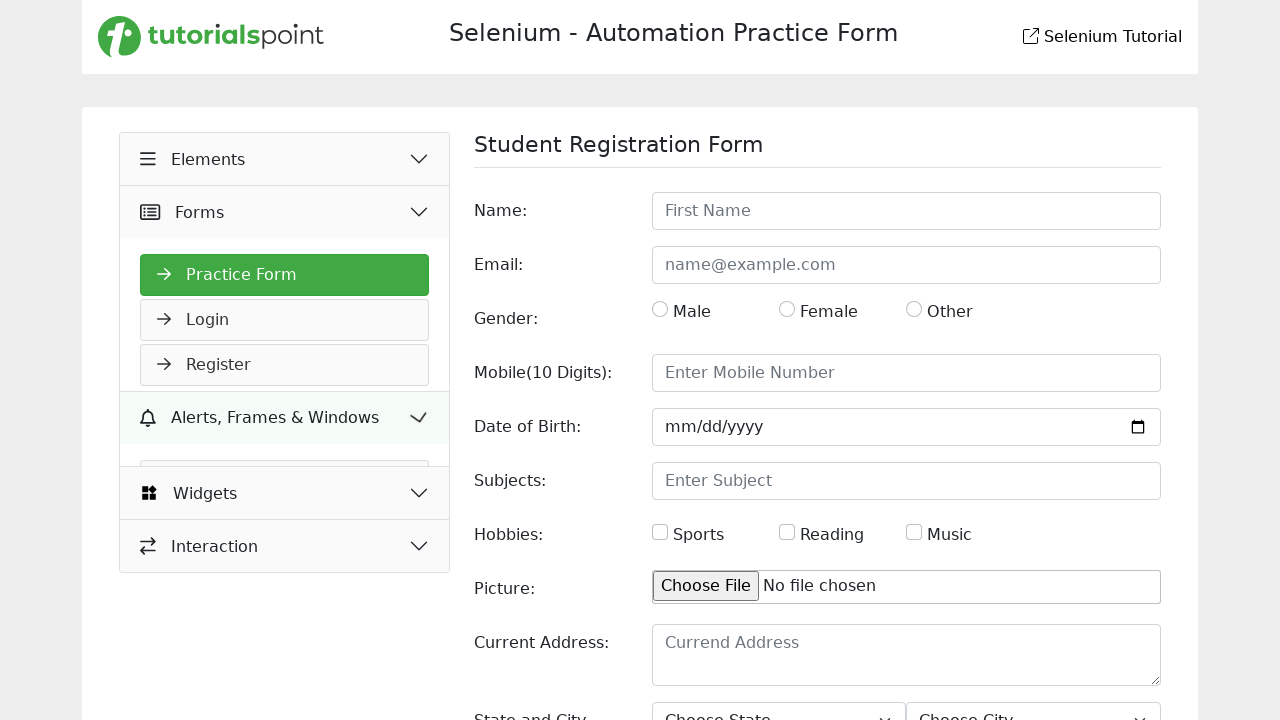

Navigated to frames page at (285, 418) on xpath=//a[@href='frames.php']
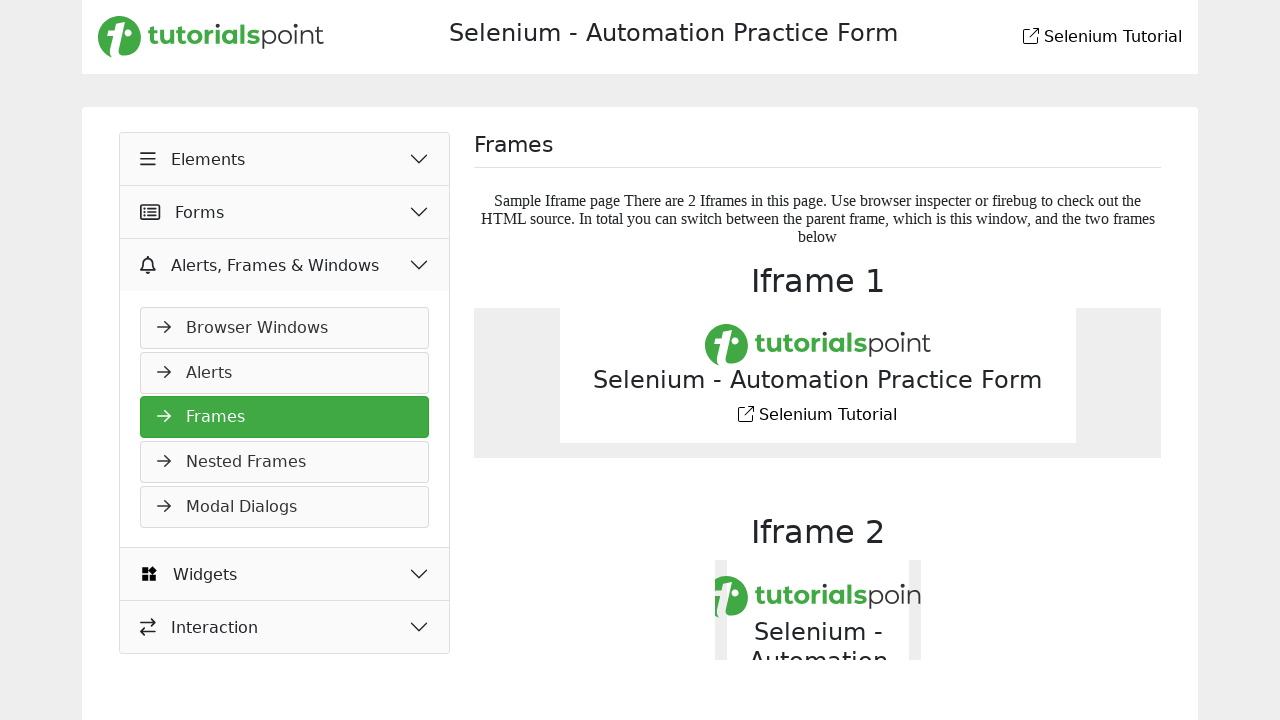

Switched to first frame and scrolled h1 element into view
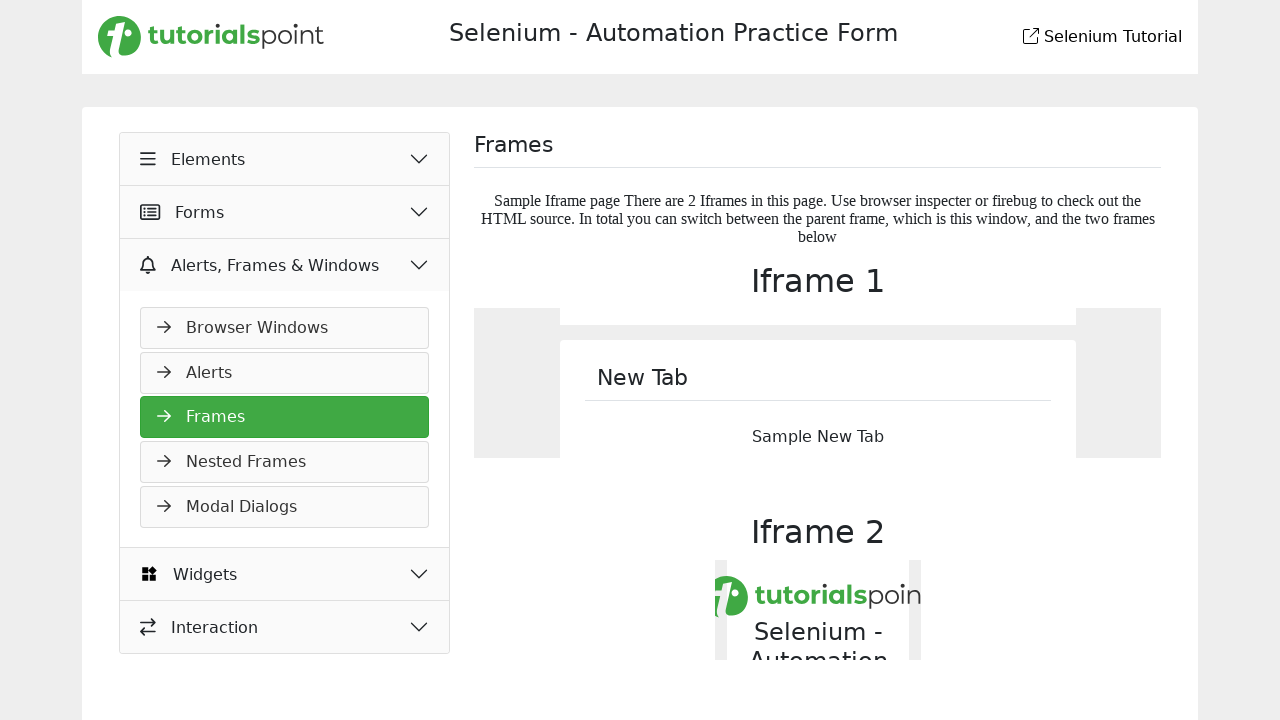

Switched to second frame and scrolled main div into view
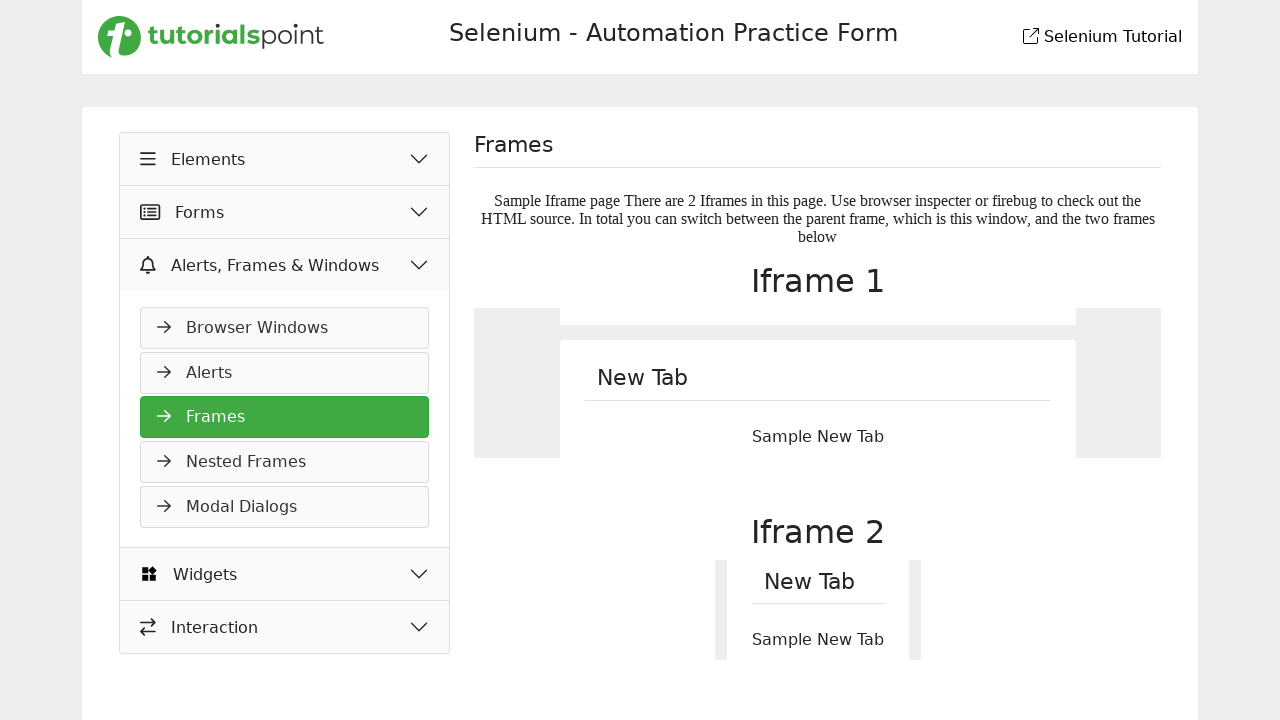

Navigated to nested frames page at (285, 462) on xpath=//a[@href='nestedframes.php']
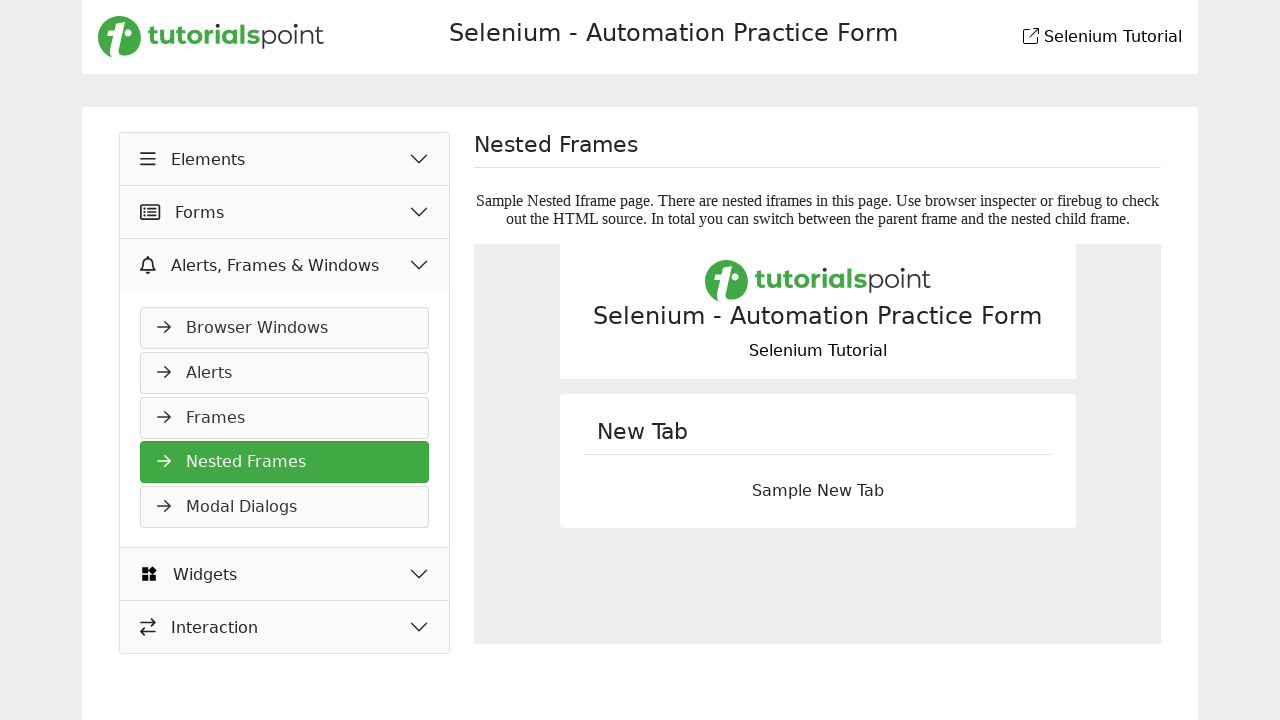

Navigated to modal dialogs page at (285, 507) on xpath=//a[@href='modal-dialogs.php']
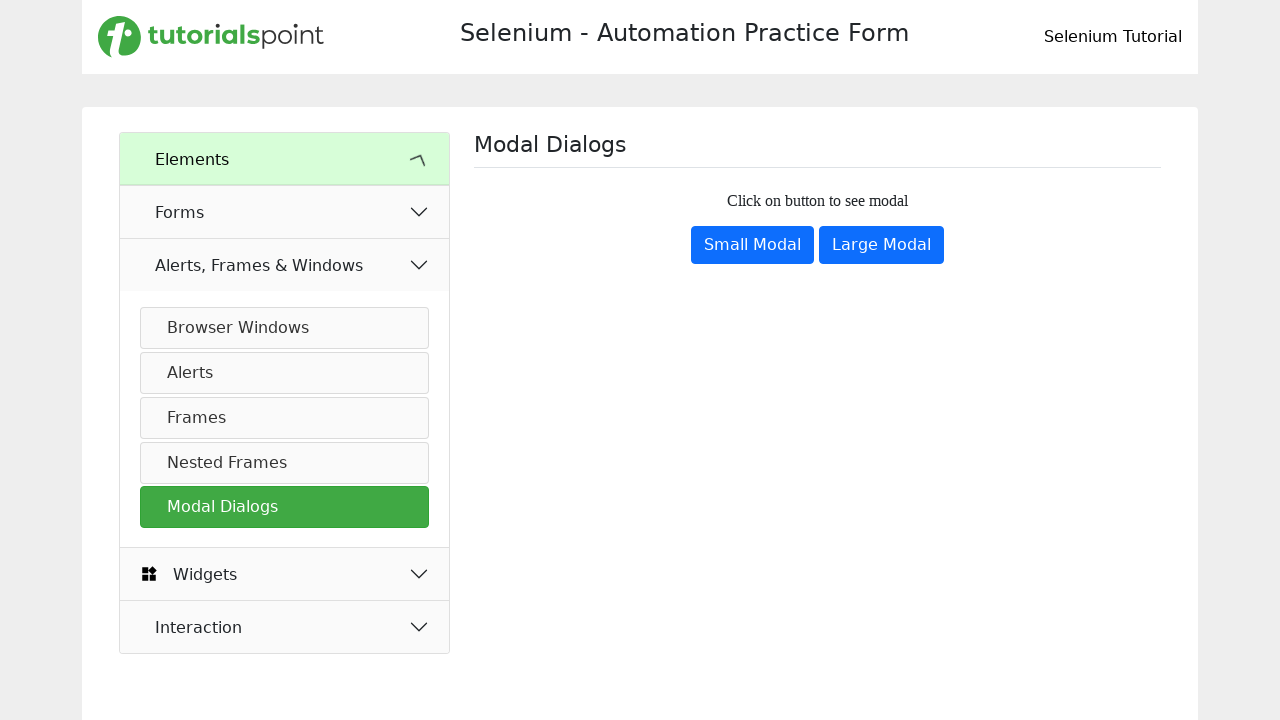

Opened small modal dialog at (753, 245) on xpath=//button[@data-bs-toggle='modal' and @data-bs-target='#exampleModalSm']
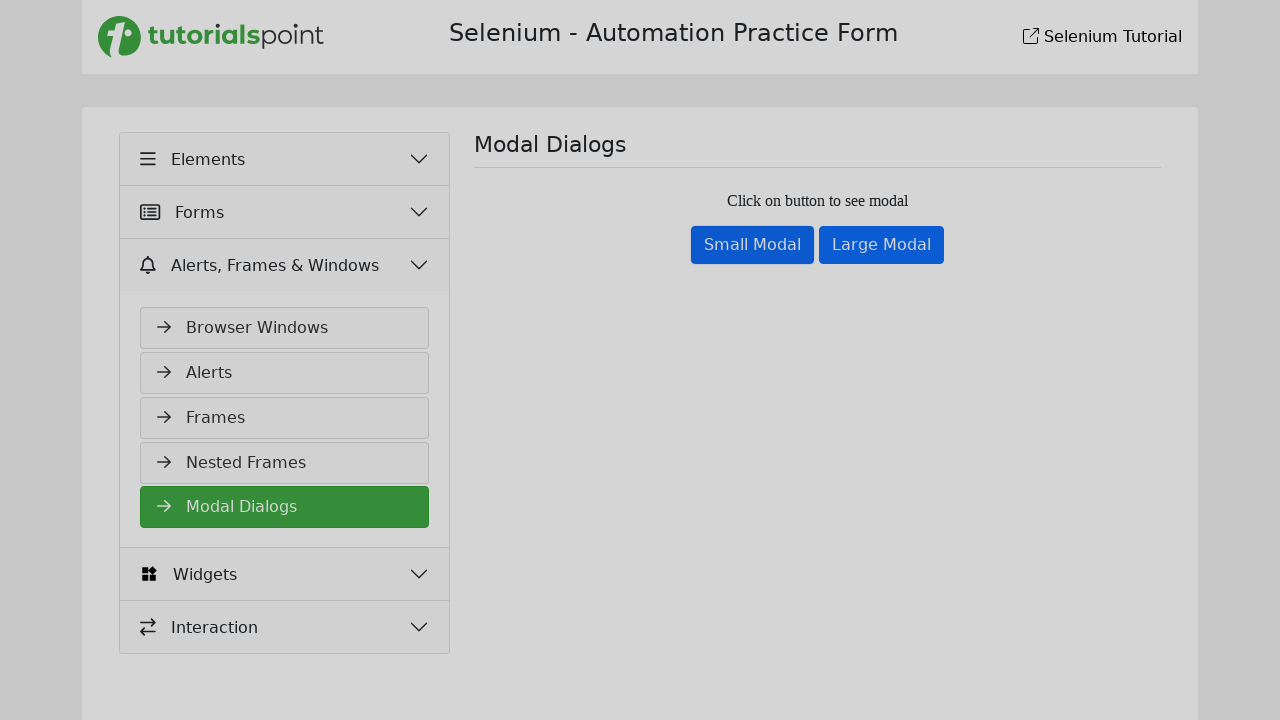

Closed modal dialog at (738, 167) on xpath=//*[@id='exampleModalSm']/div/div/div[3]/button
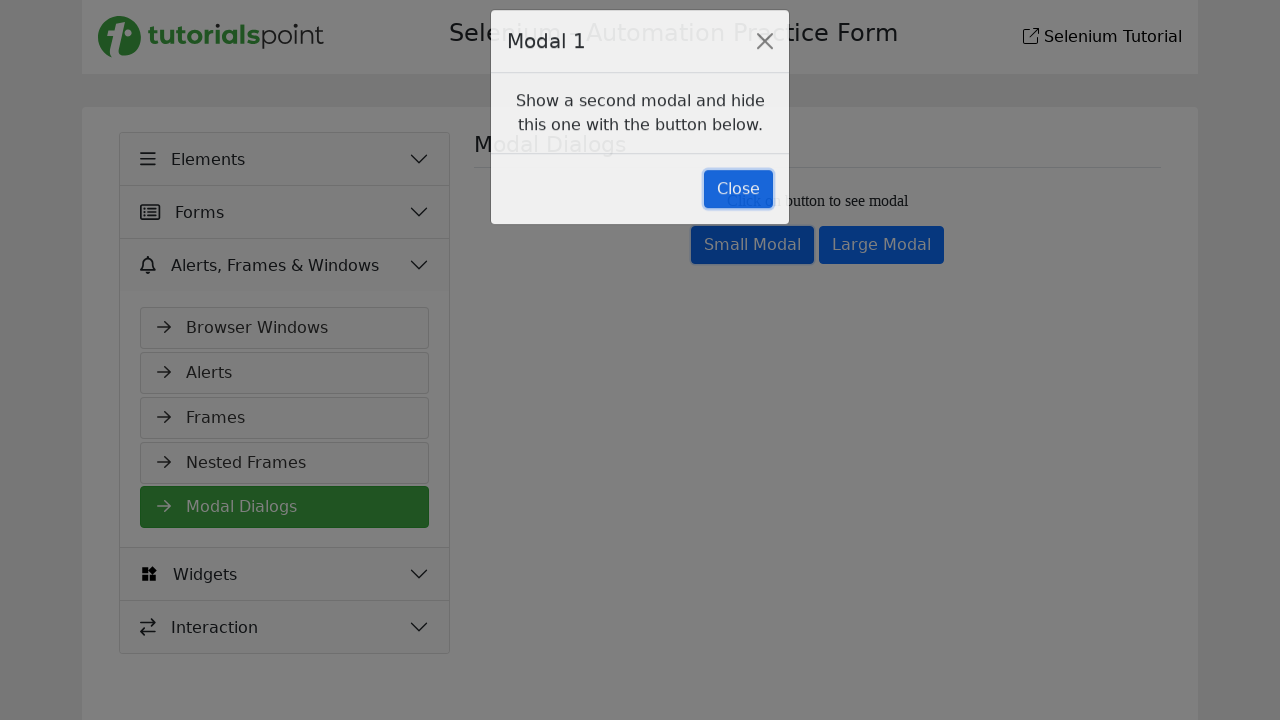

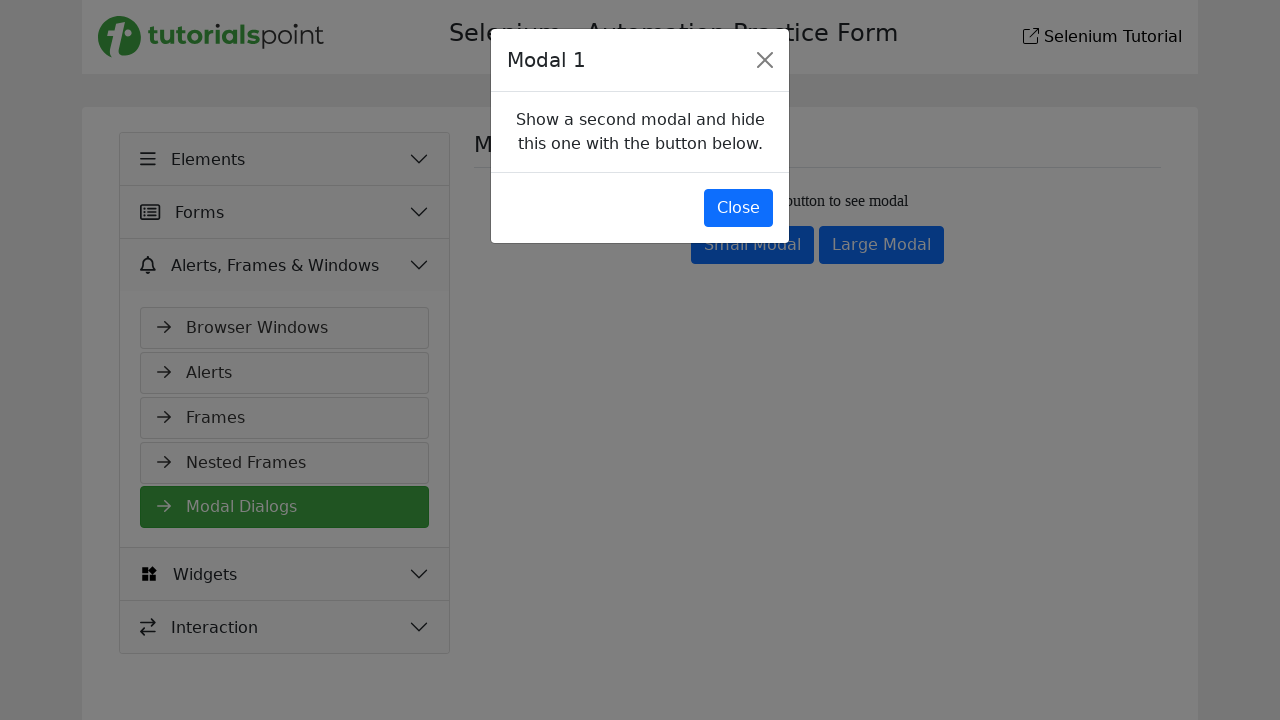